Fills in the phone number and amount fields in the online recharge form on MTS Belarus website and clicks the continue button.

Starting URL: https://www.mts.by

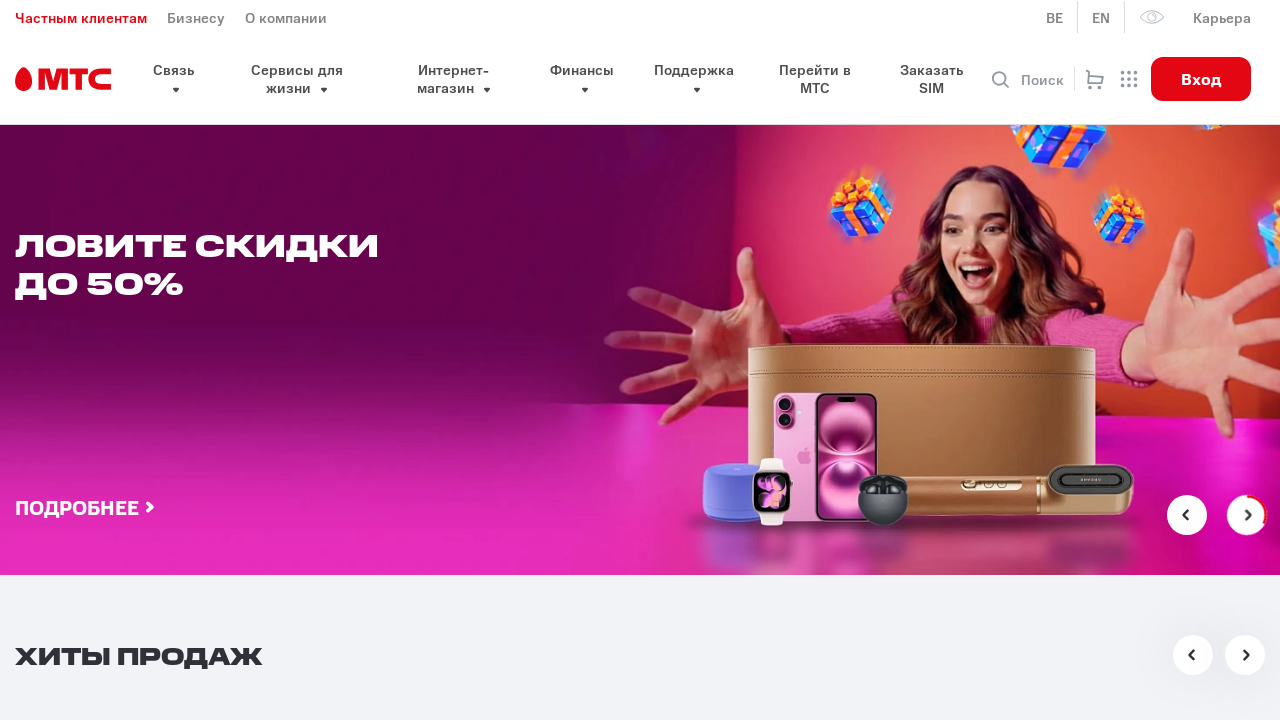

Clicked phone number input field at (660, 360) on #connection-phone
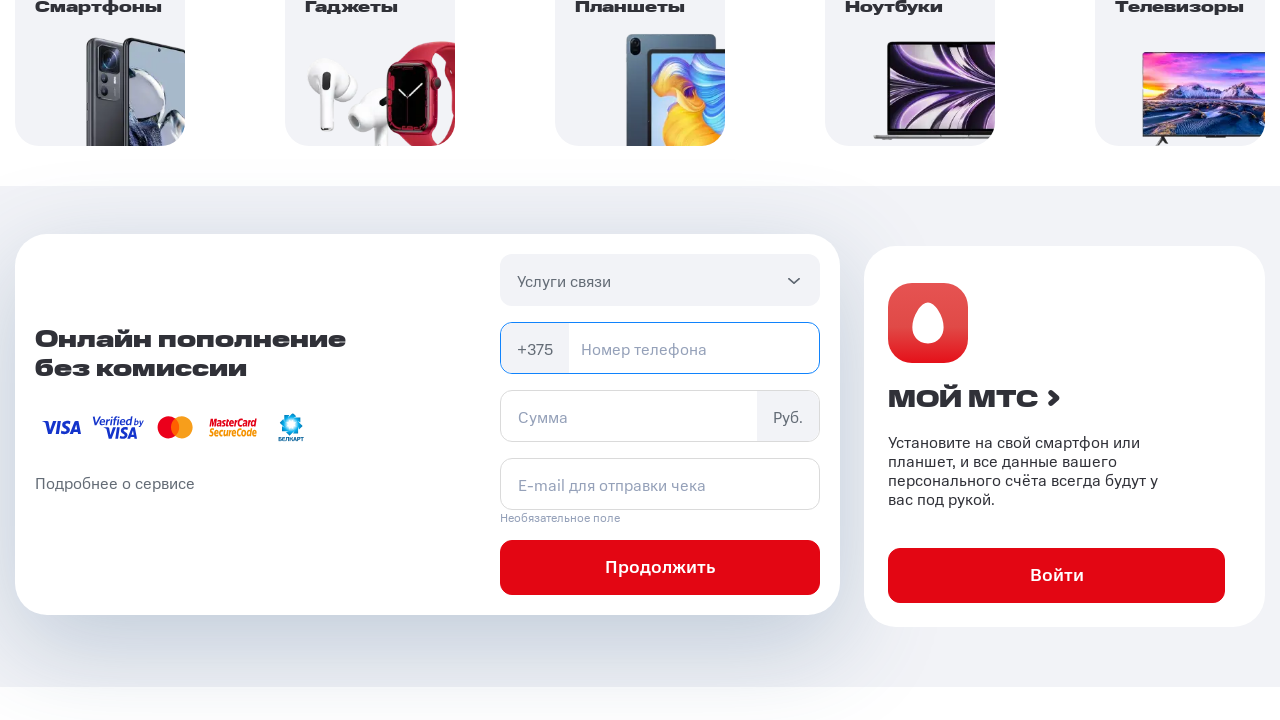

Filled phone number field with '(29)777-77-77' on #connection-phone
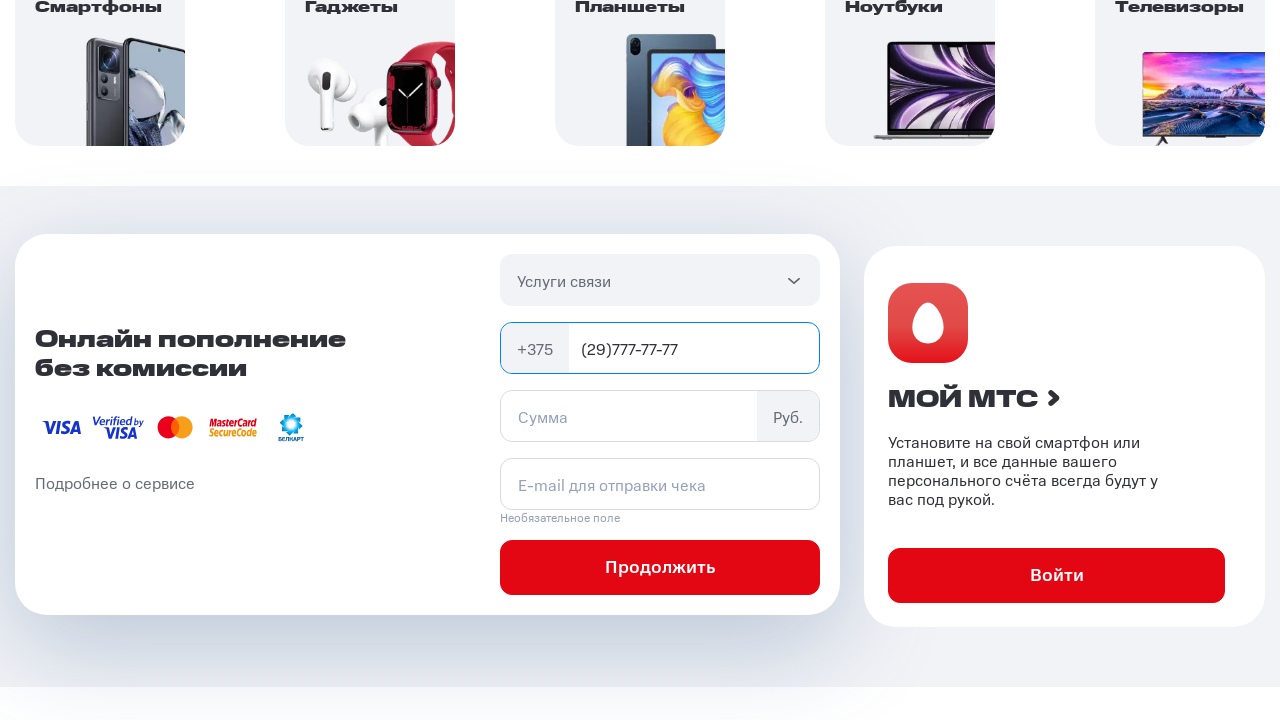

Clicked amount input field at (660, 416) on #connection-sum
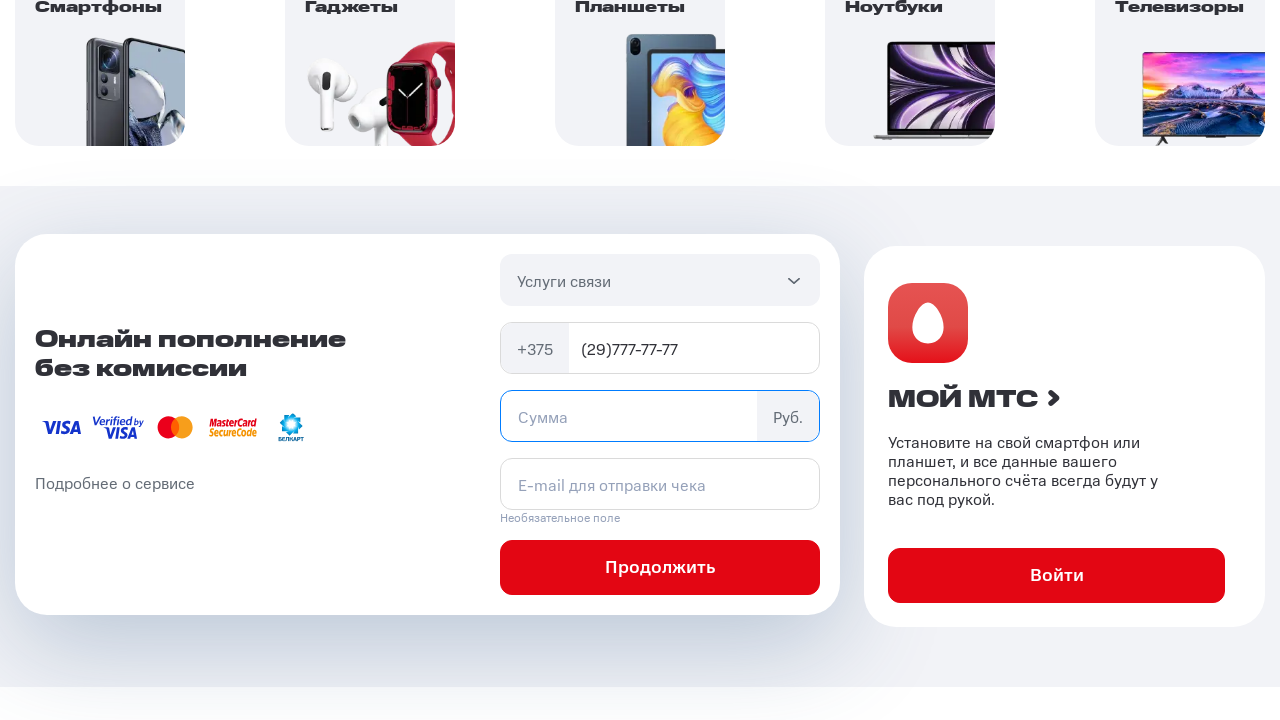

Filled amount field with '10' on #connection-sum
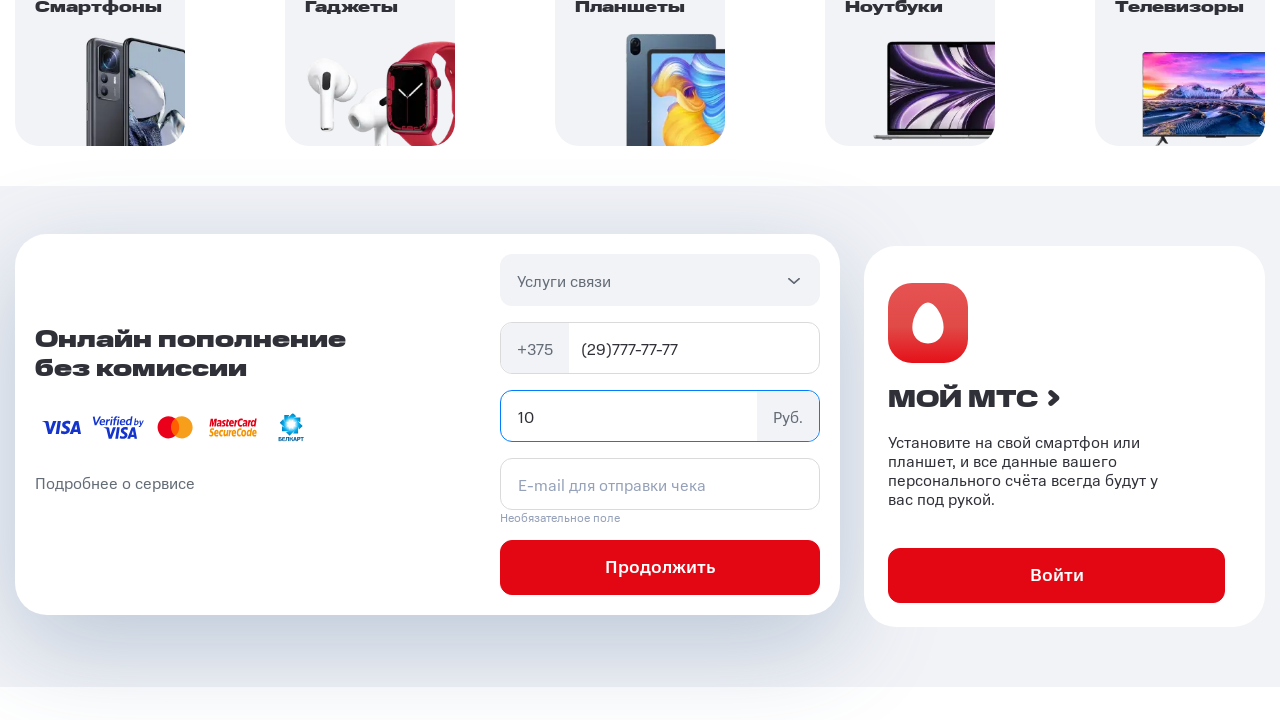

Clicked continue button to proceed with recharge at (660, 568) on xpath=//*[@id='pay-connection']/button
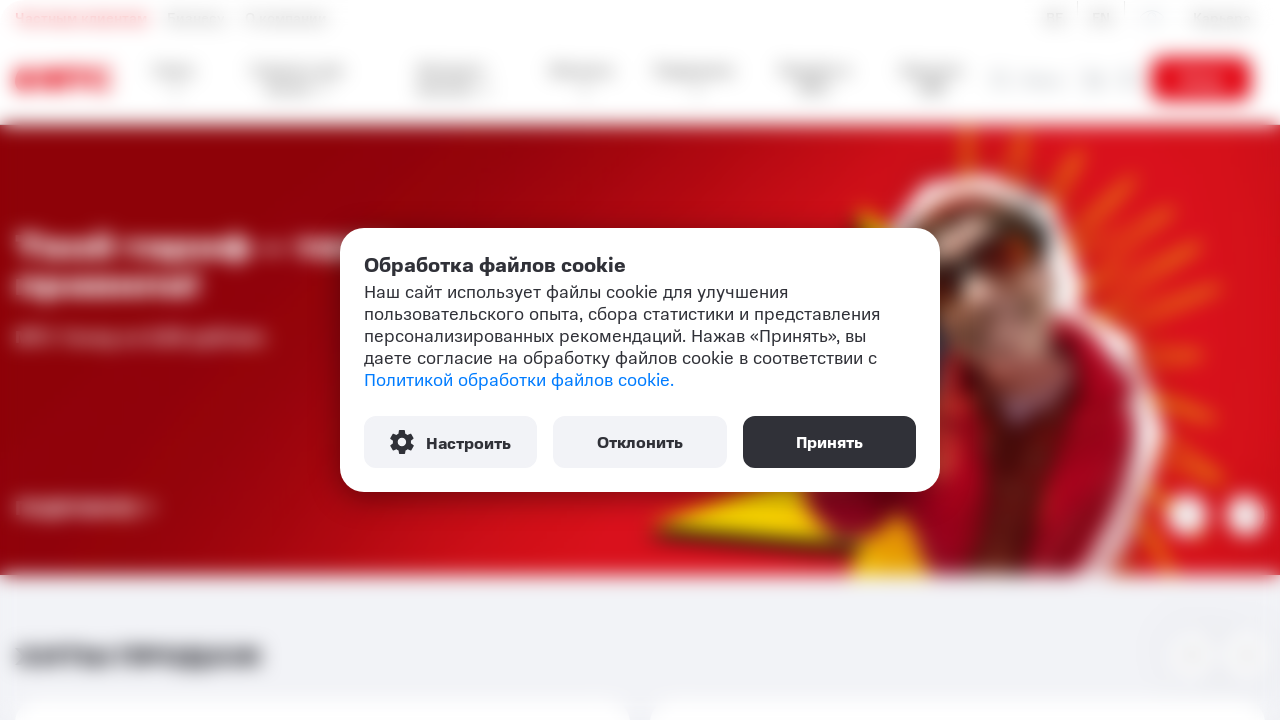

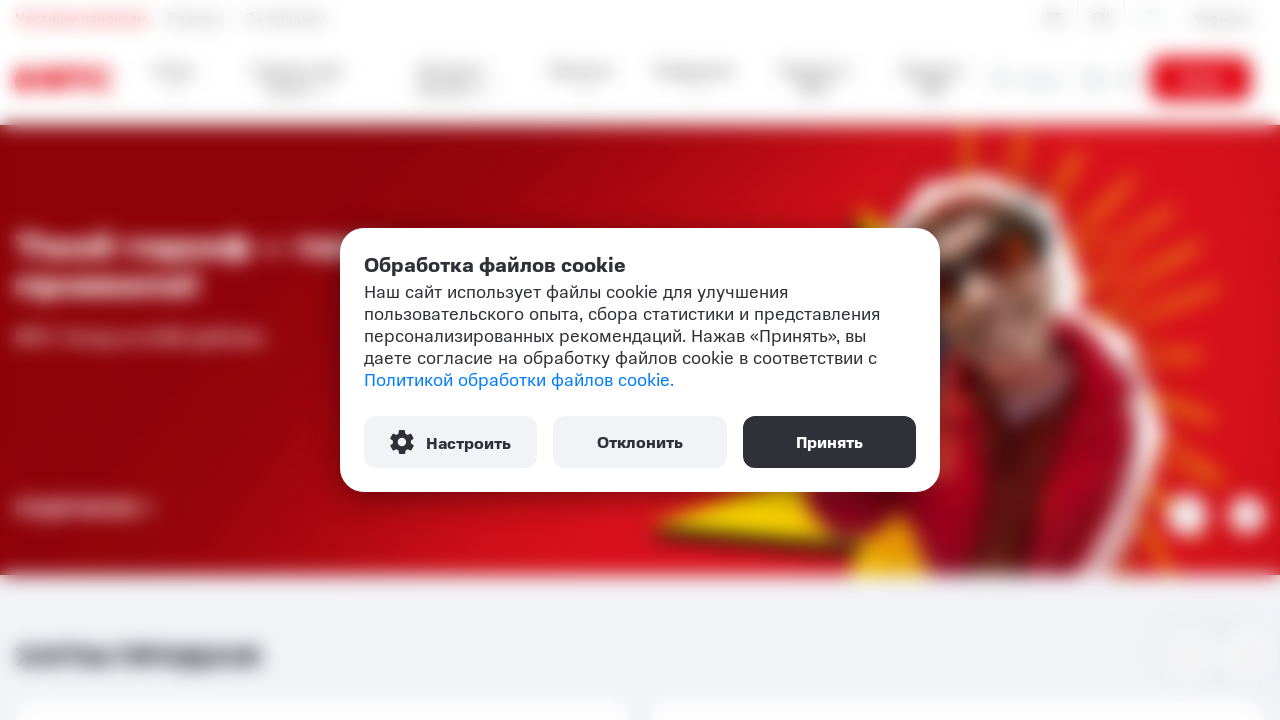